Tests drag and drop functionality on the jQuery UI droppable demo page by dragging a draggable element onto a droppable target within an iframe.

Starting URL: http://jqueryui.com/droppable/

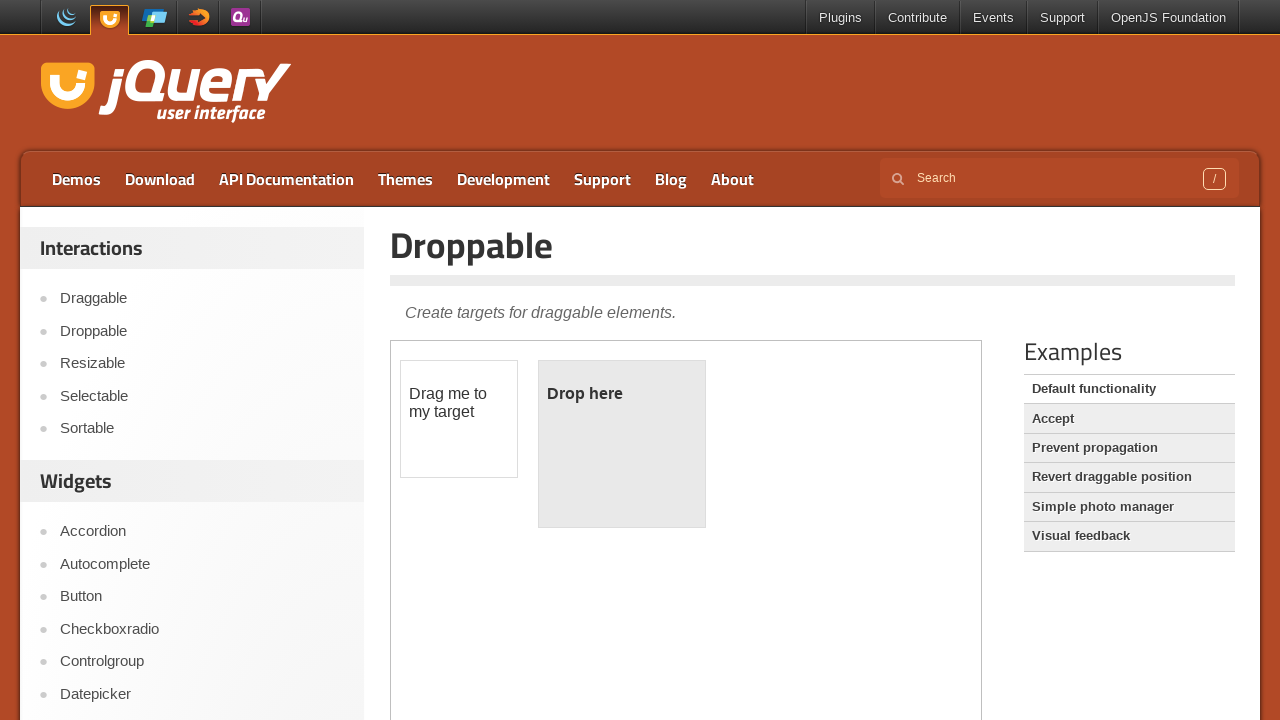

Located iframe containing drag-drop demo
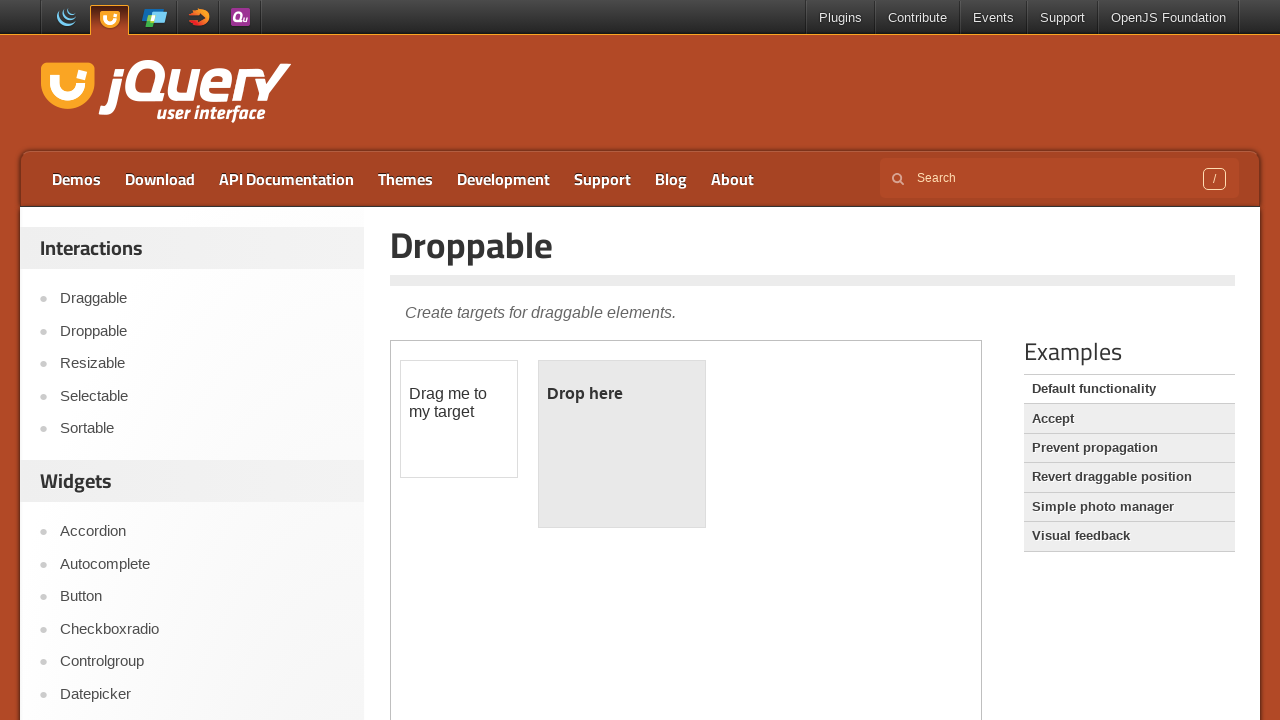

Located draggable element
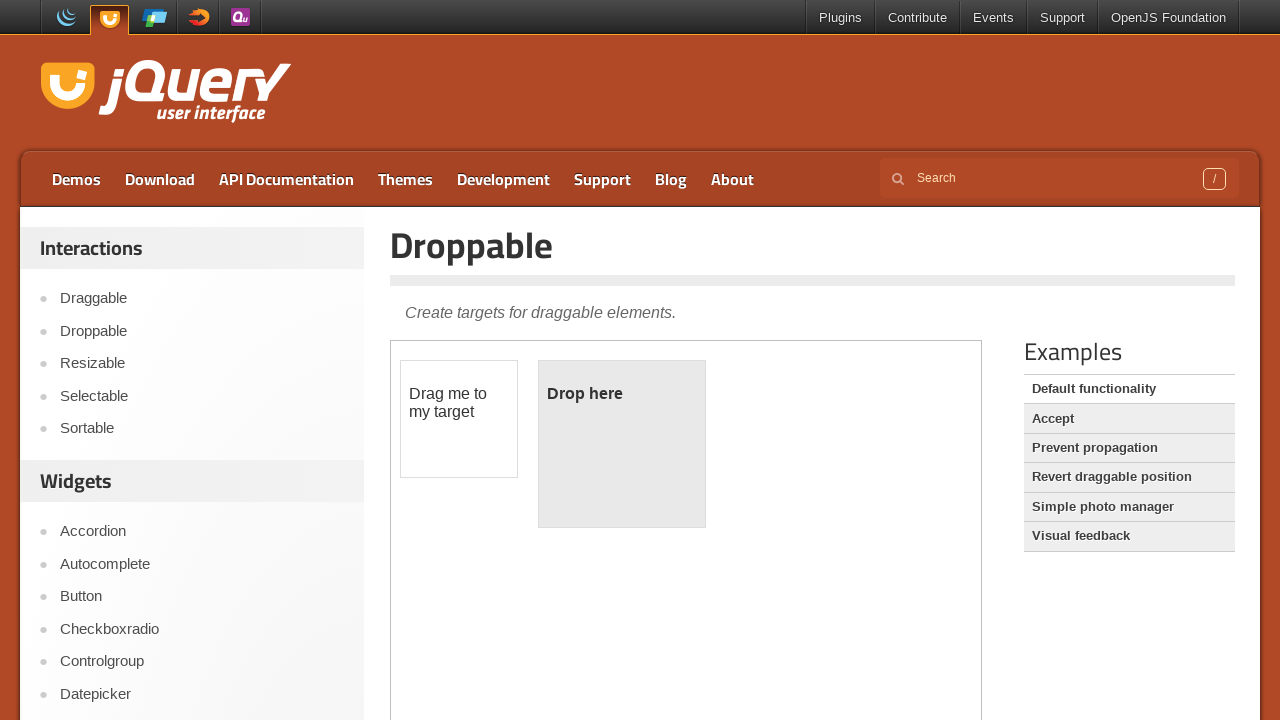

Located droppable target element
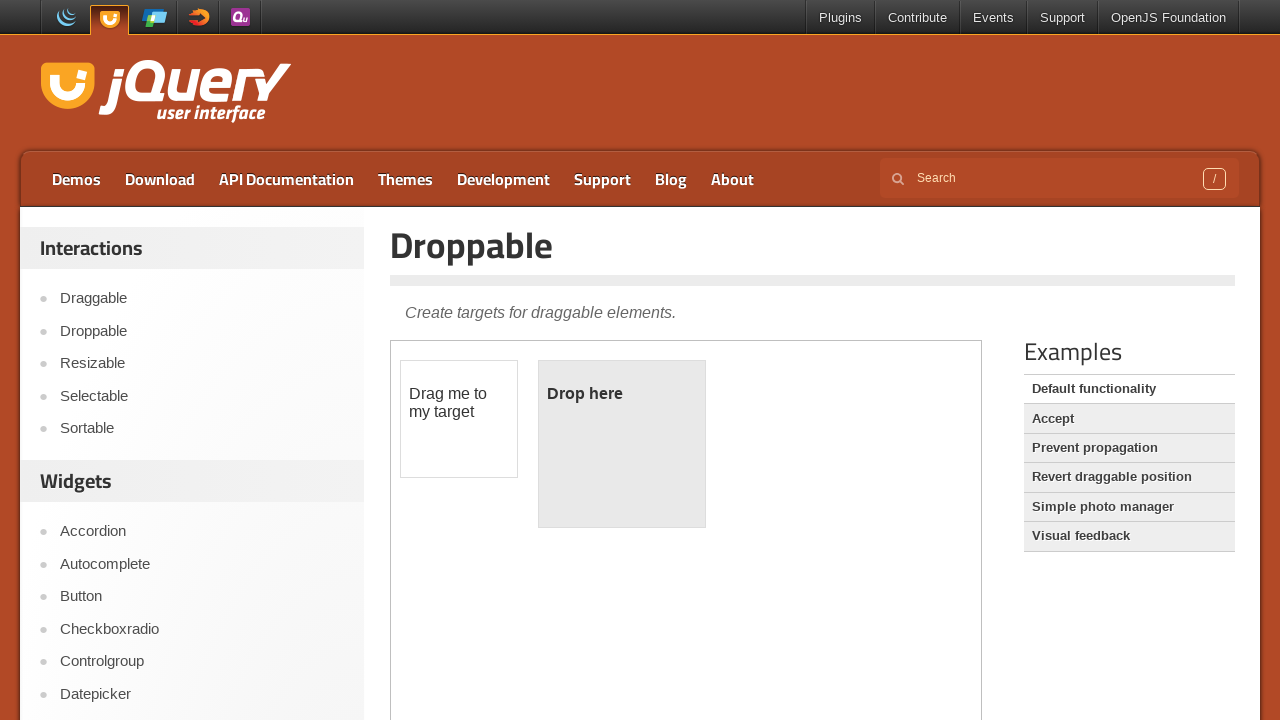

Dragged element onto droppable target at (622, 444)
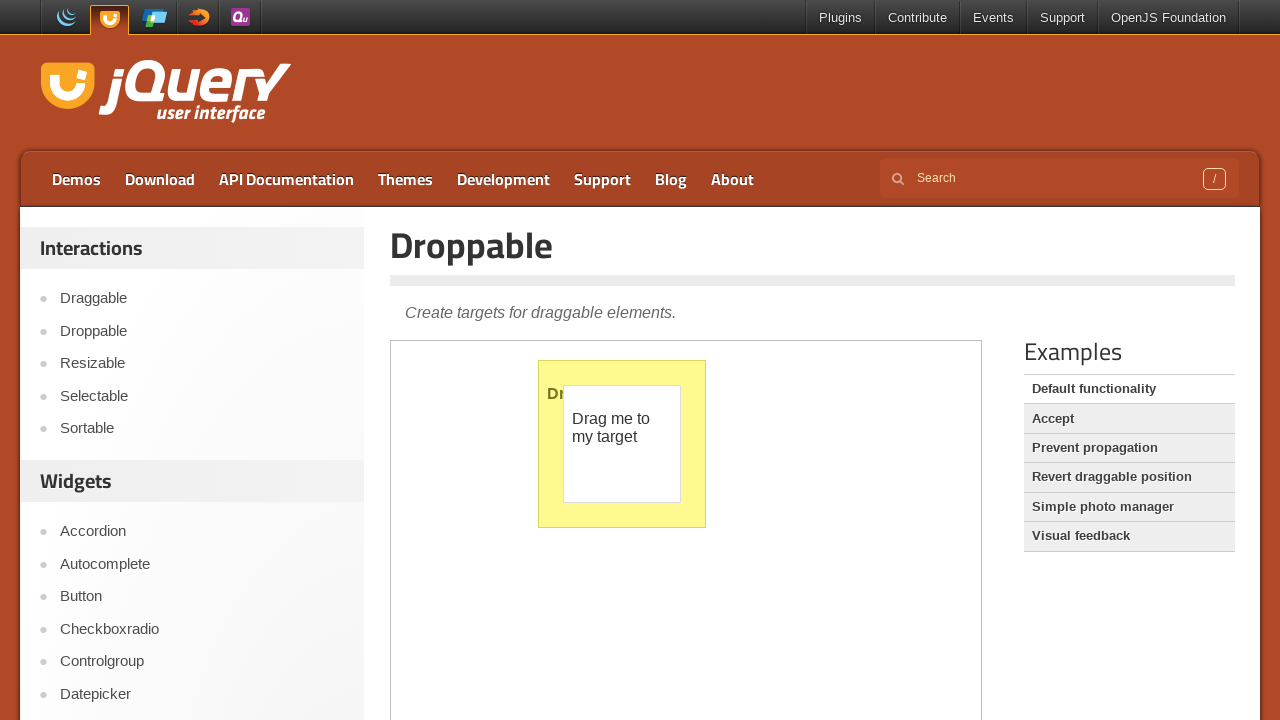

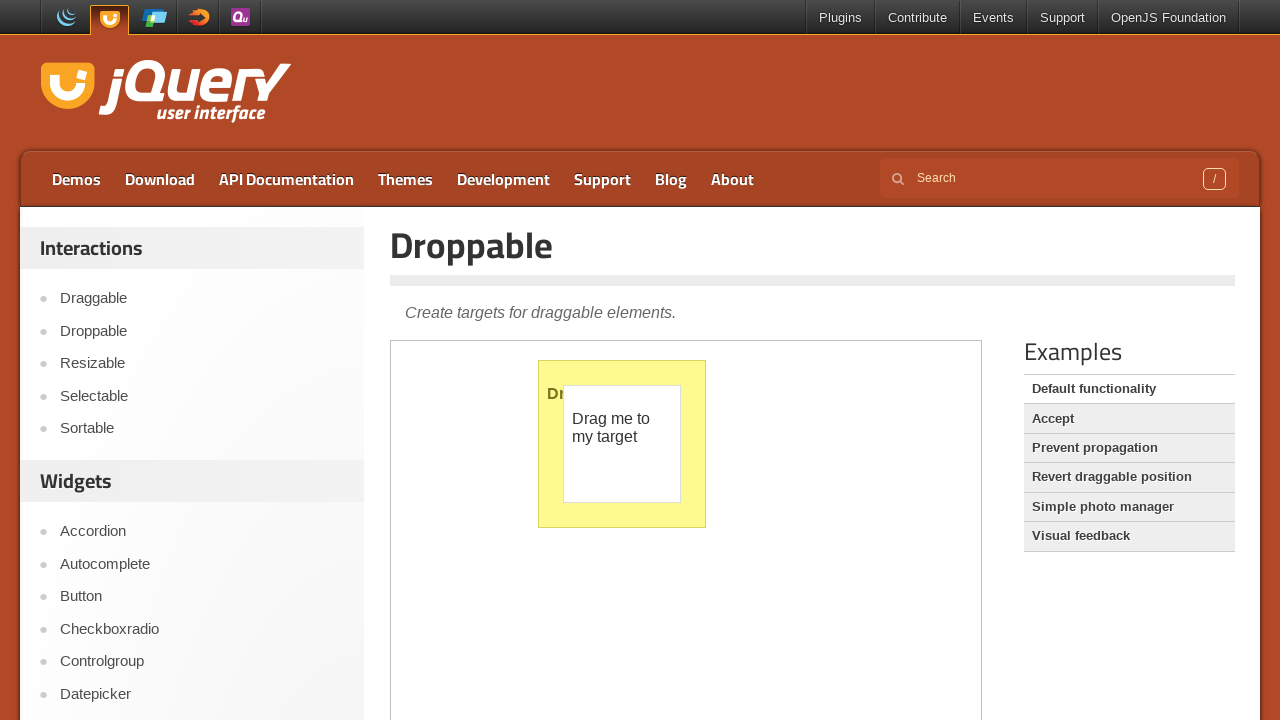